Tests iframe switching functionality by navigating to a page with an iframe, switching into the iframe to verify content, then switching back to the default content to verify the editor container is displayed.

Starting URL: https://the-internet.herokuapp.com/iframe

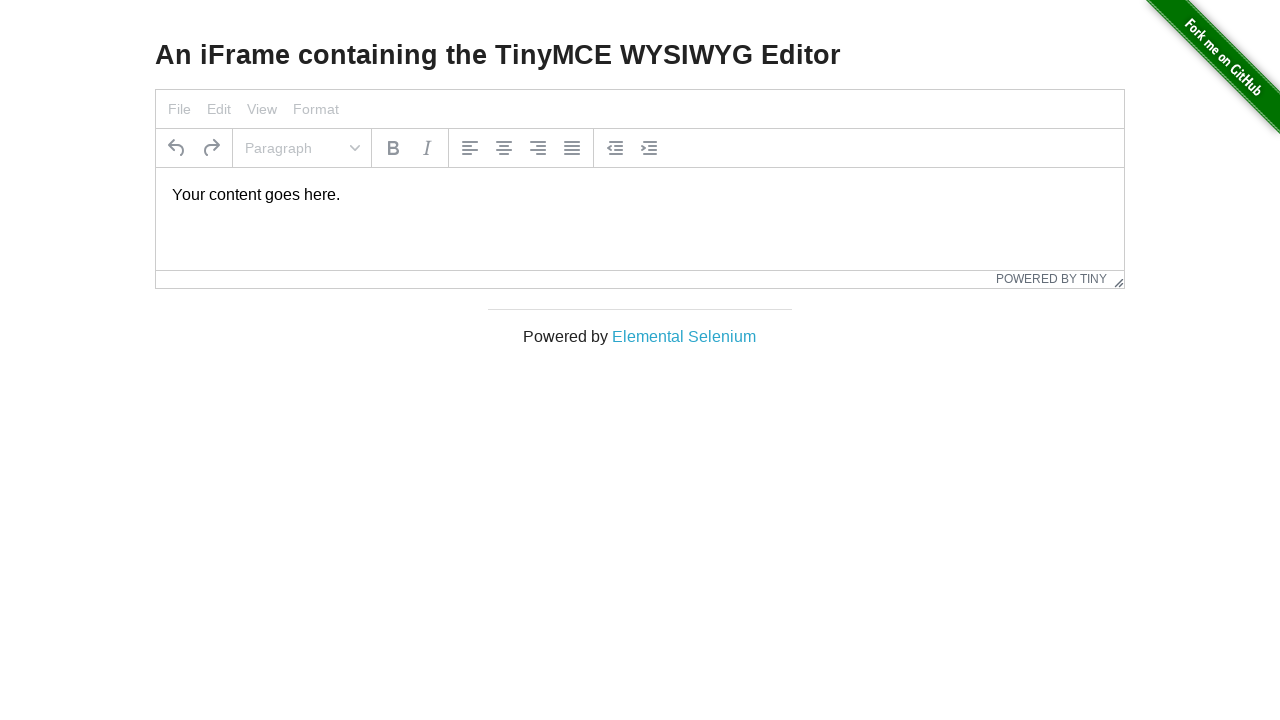

Navigated to iframe test page
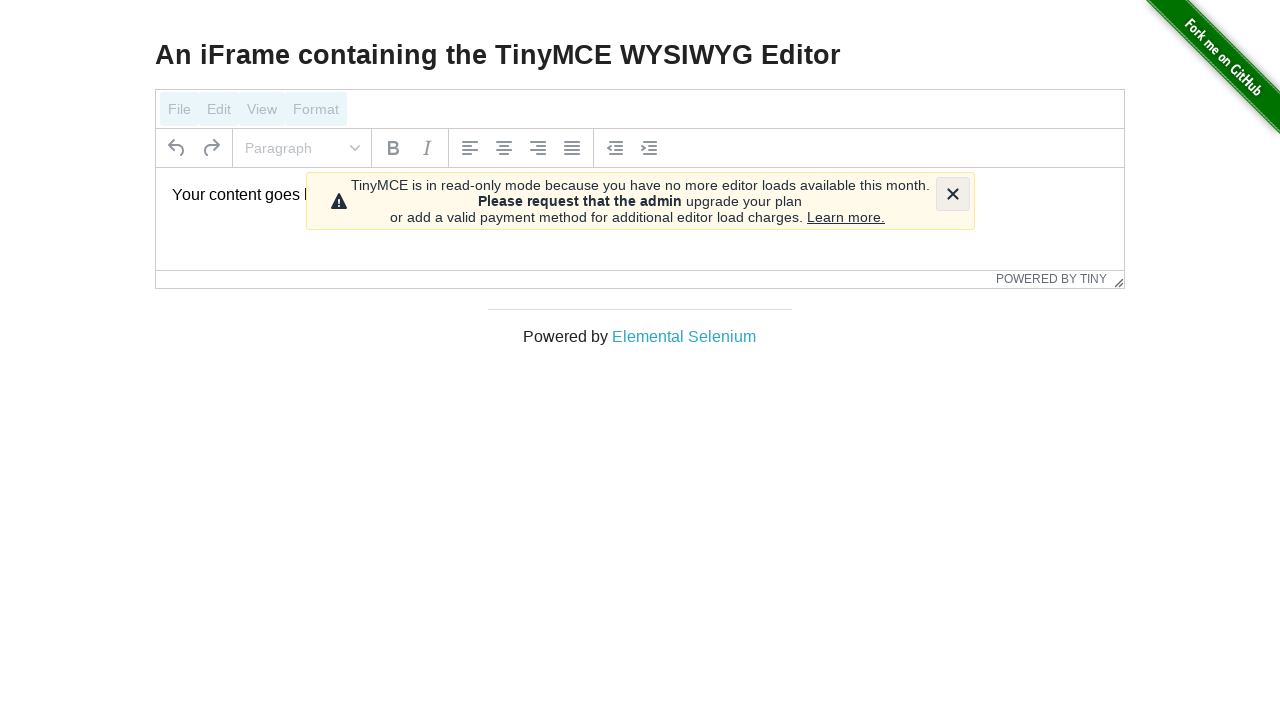

Located iframe with id 'mce_0_ifr'
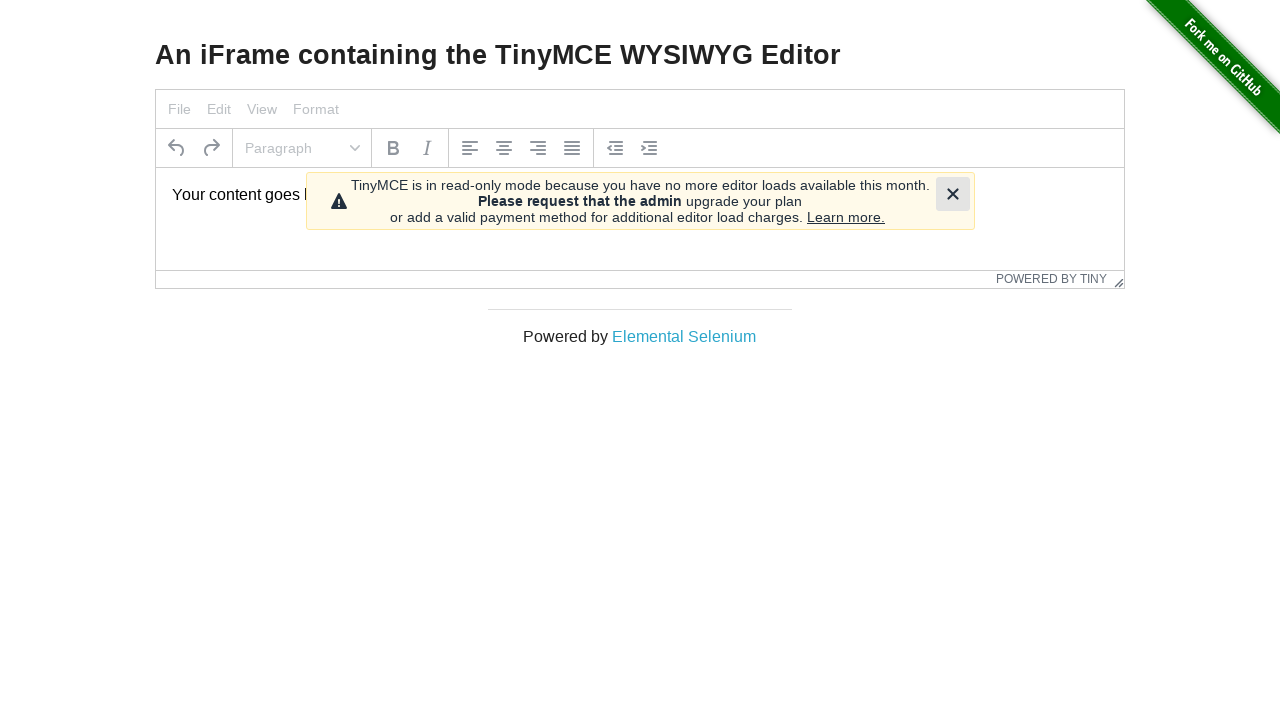

Verified tinymce element is visible within iframe
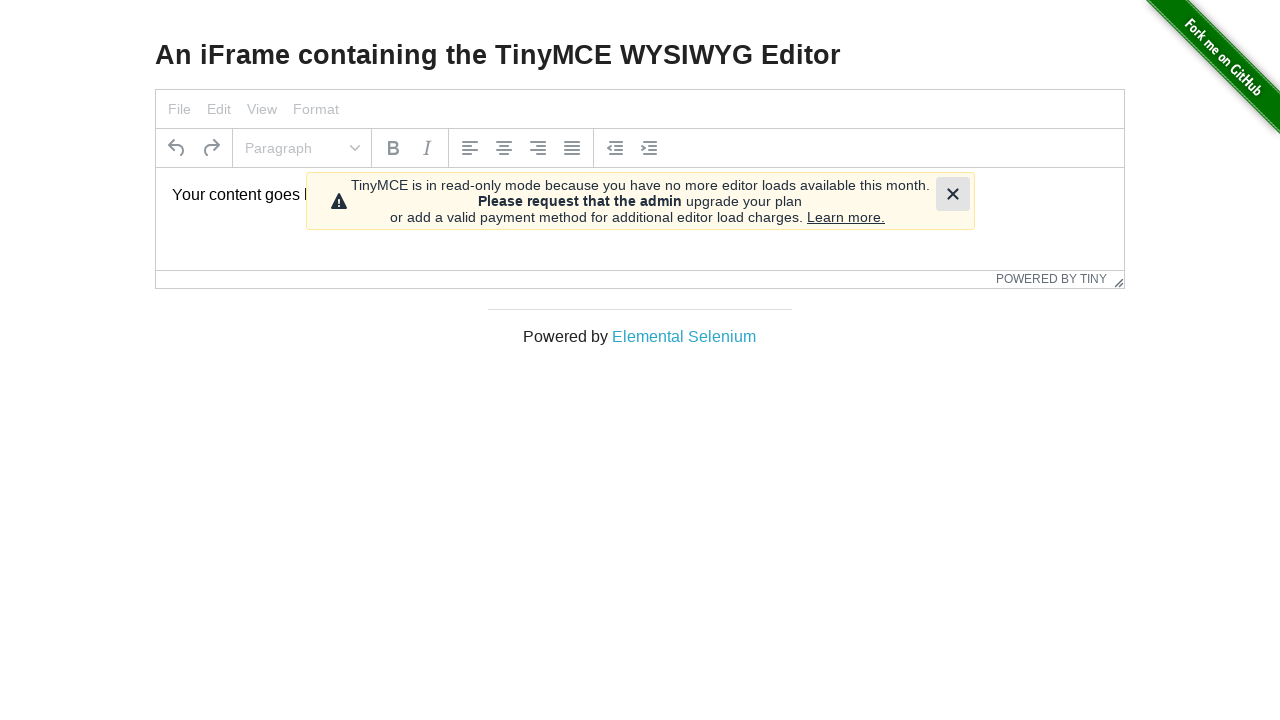

Switched back to default content and verified editor container is visible
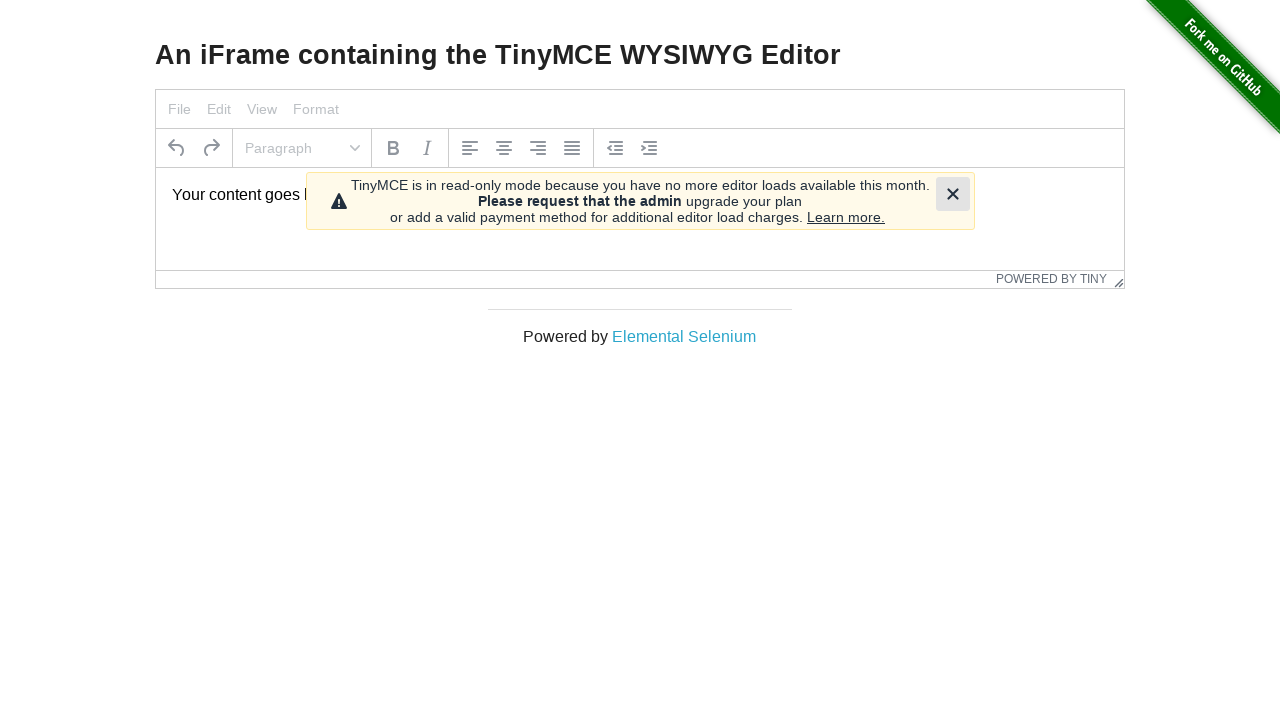

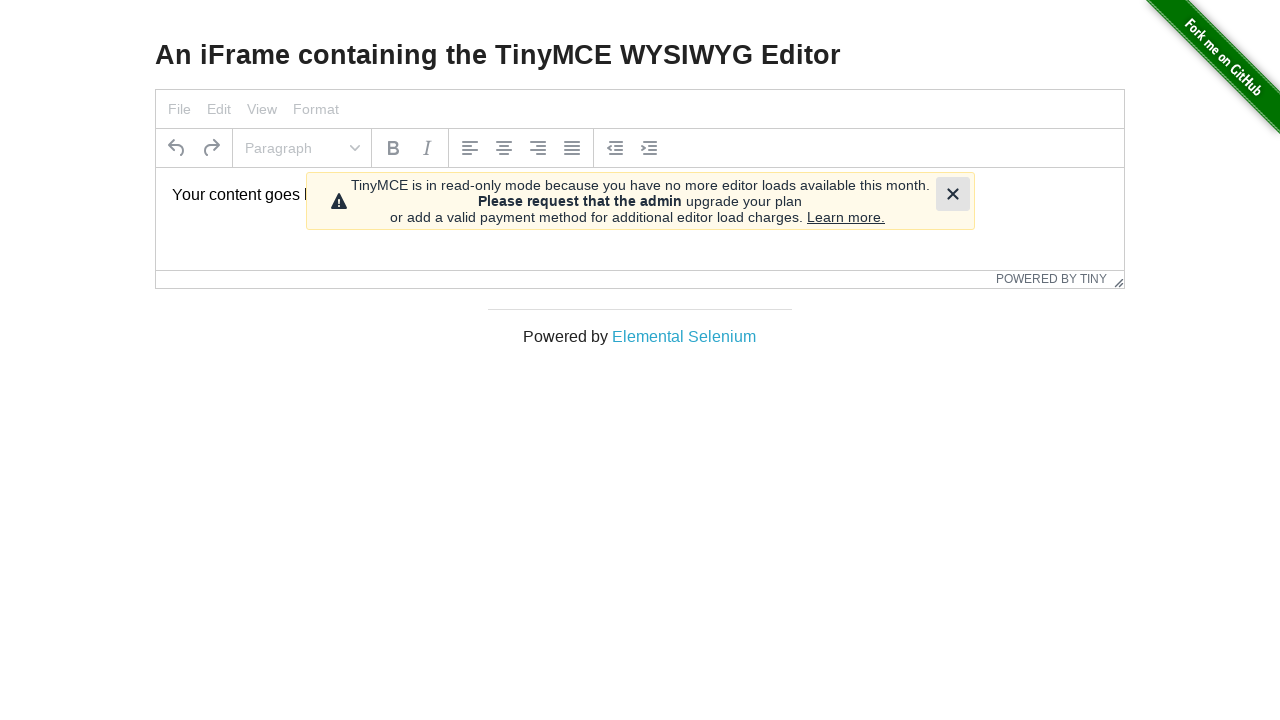